Tests the GreenKart shopping site by searching for a product (Tomato) in the searchbar and verifying the product name appears correctly in the results.

Starting URL: https://rahulshettyacademy.com/seleniumPractise

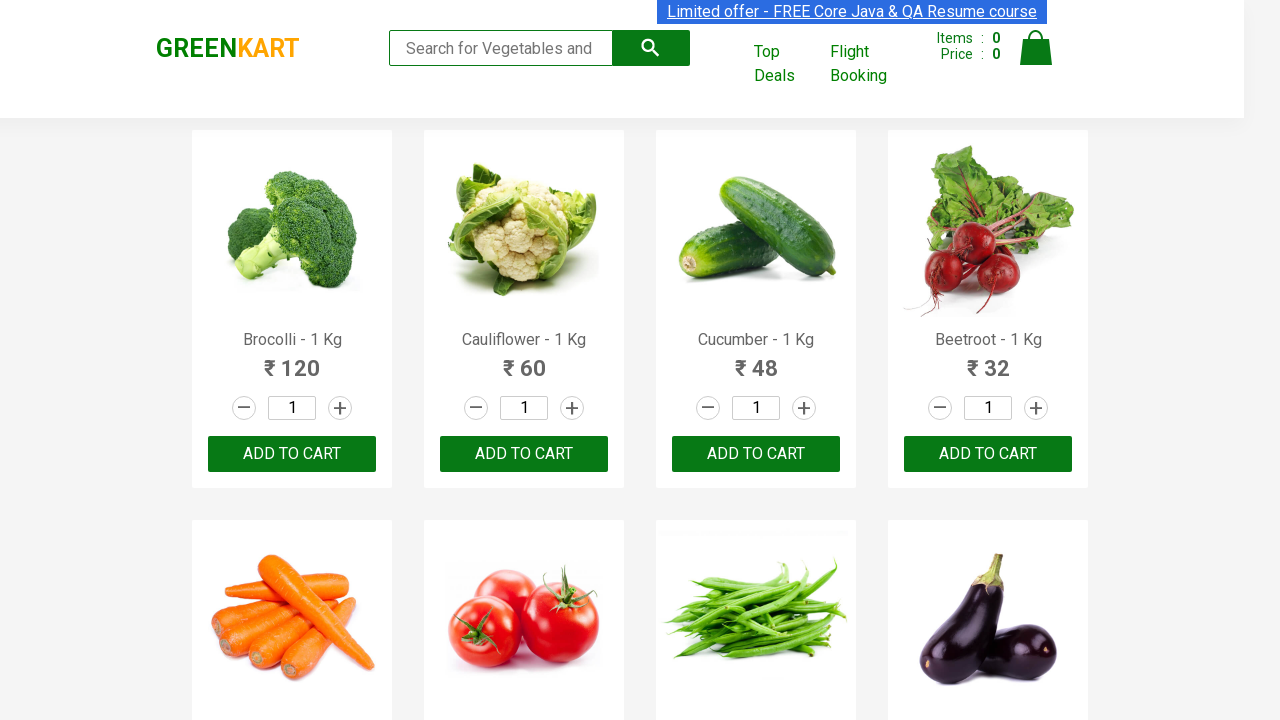

Filled search field with 'Tomato' on input.search-keyword
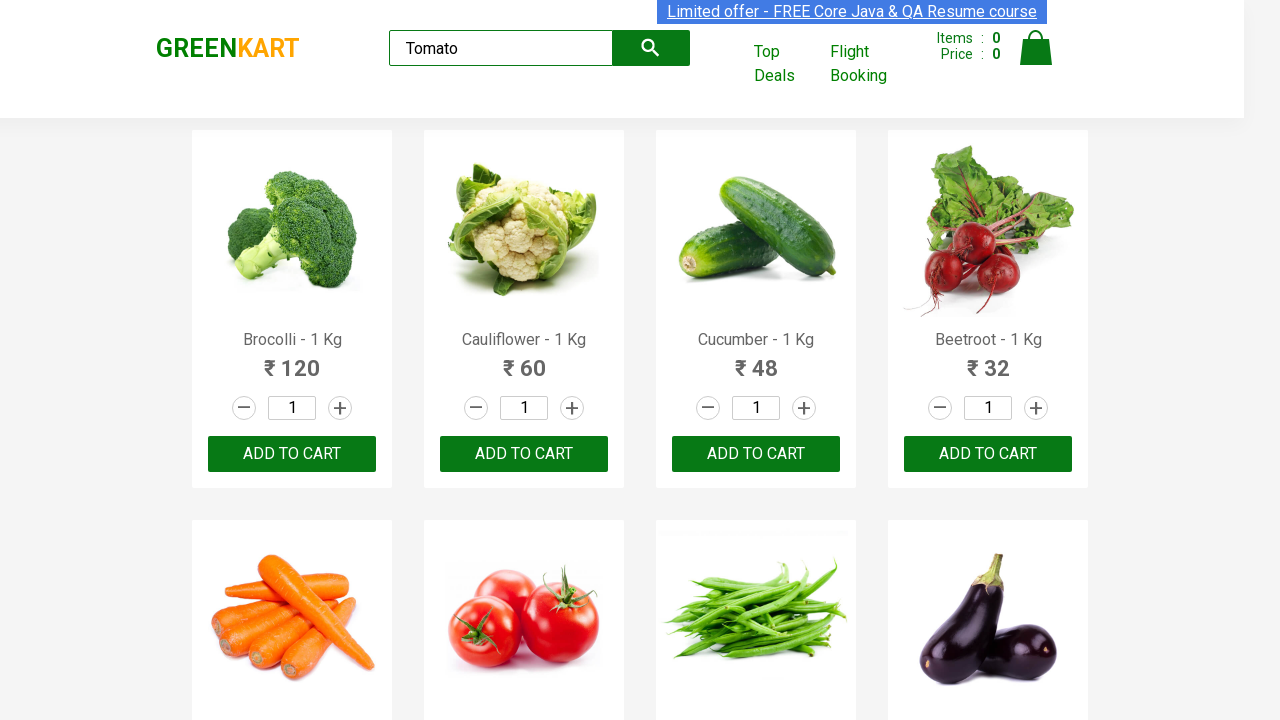

Waited 2 seconds for search results to load
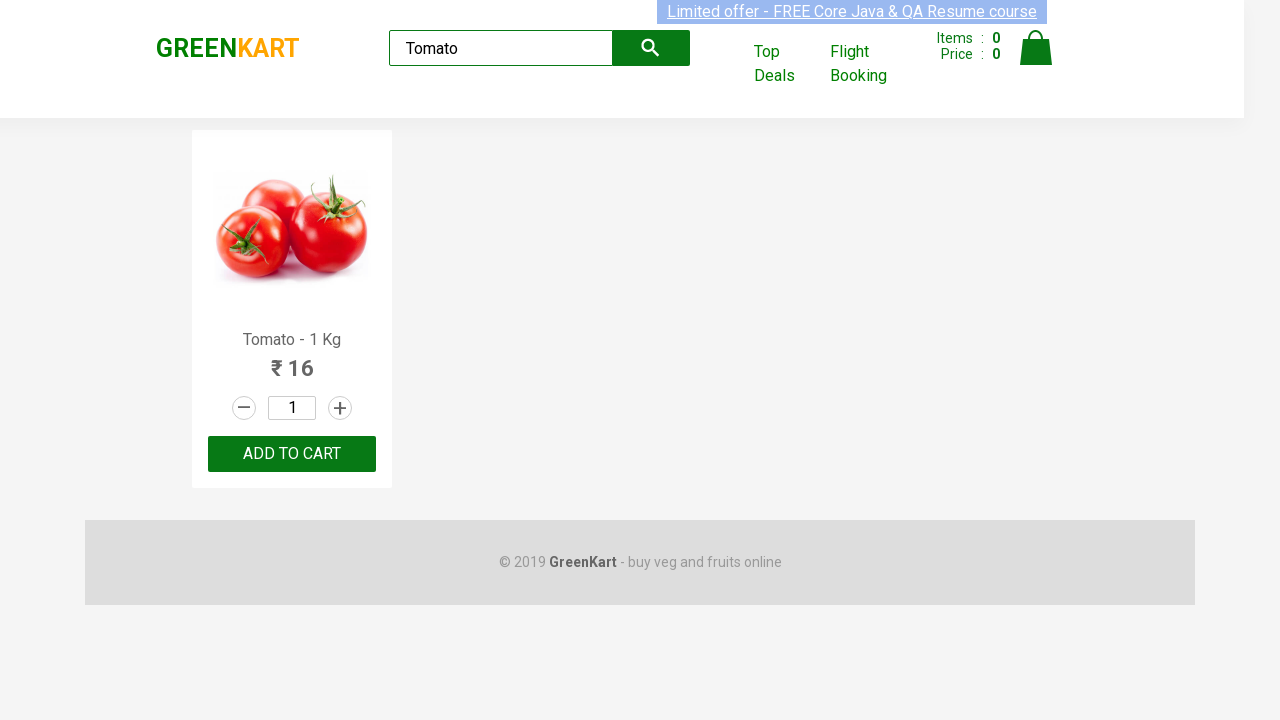

Product name element became visible
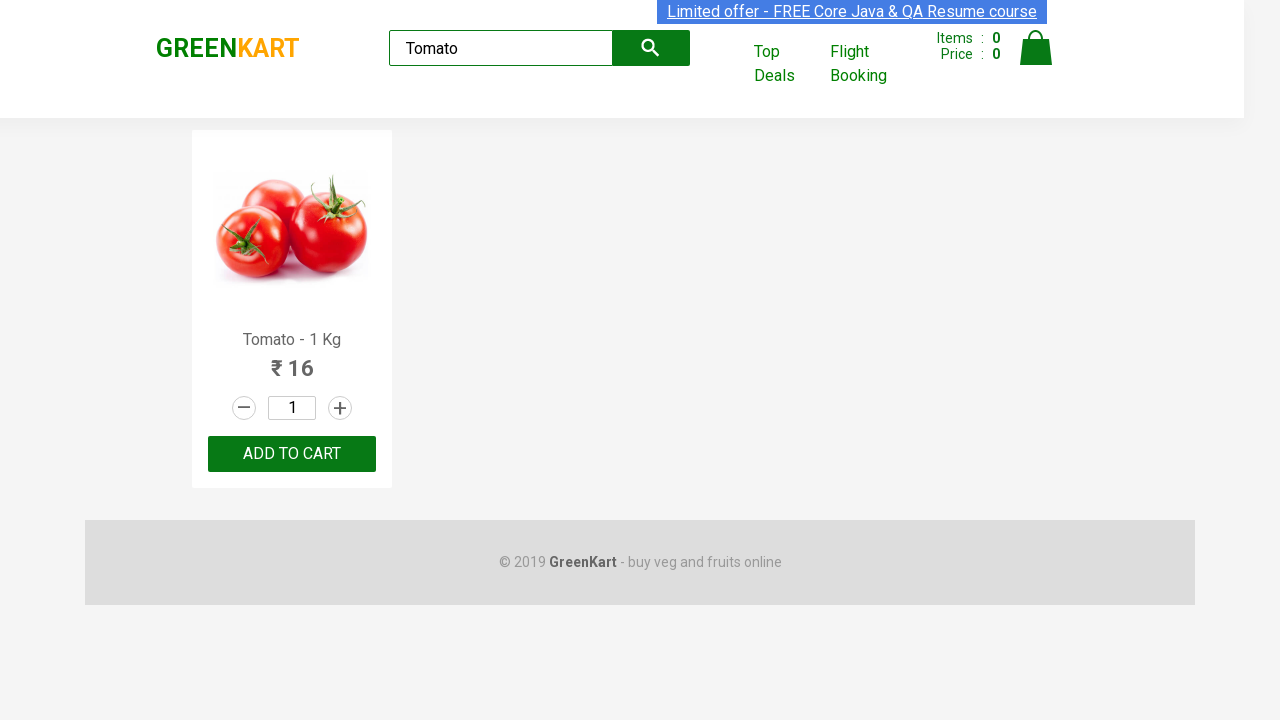

Retrieved product name text: 'Tomato - 1 Kg'
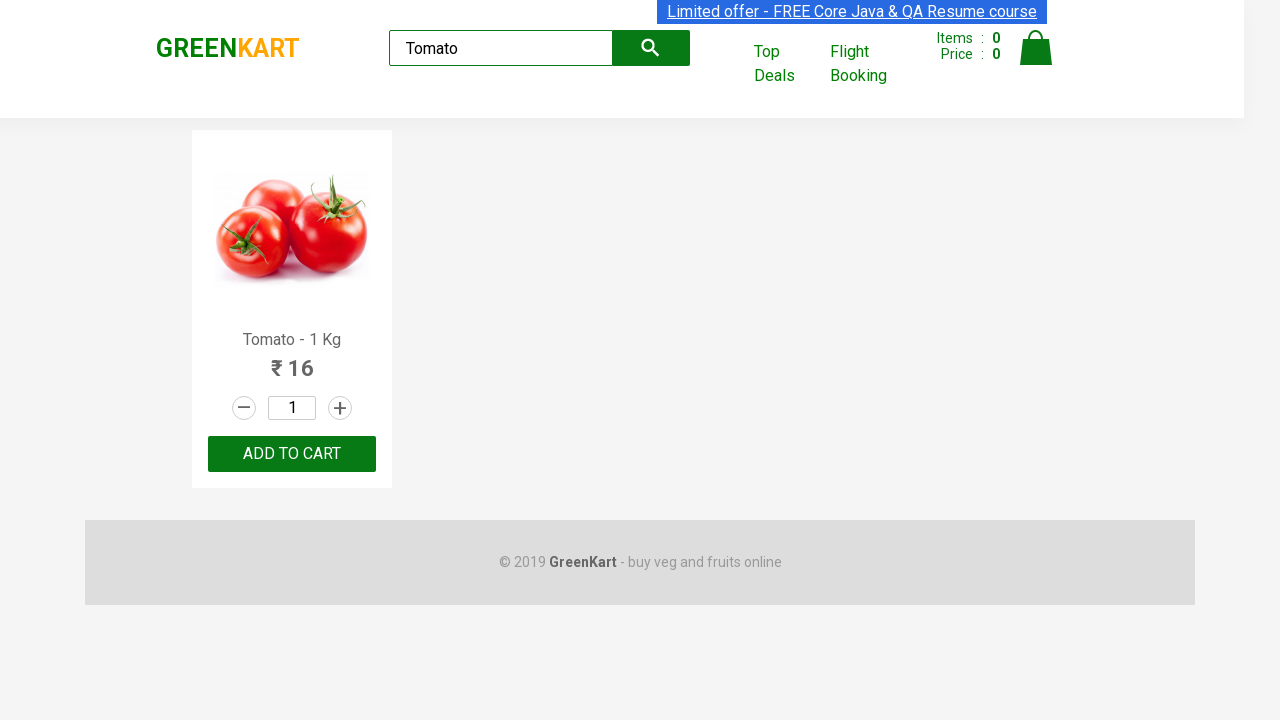

Assertion passed: 'Tomato' found in product name
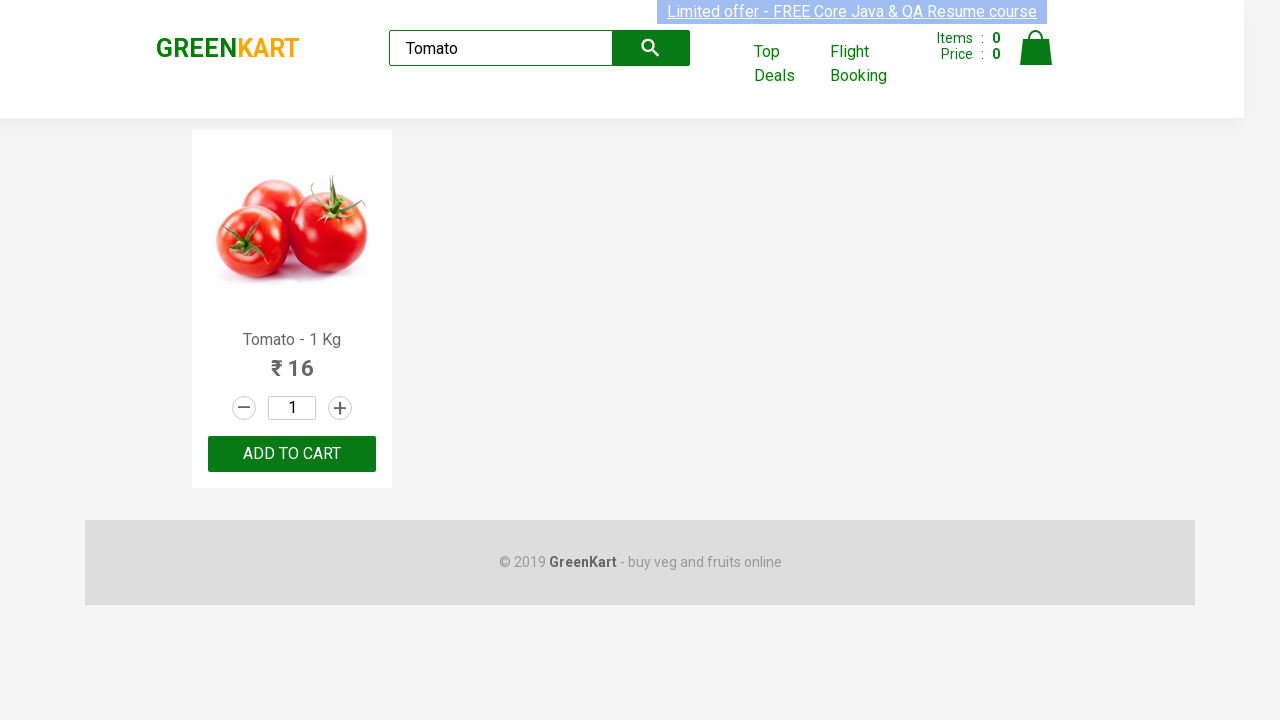

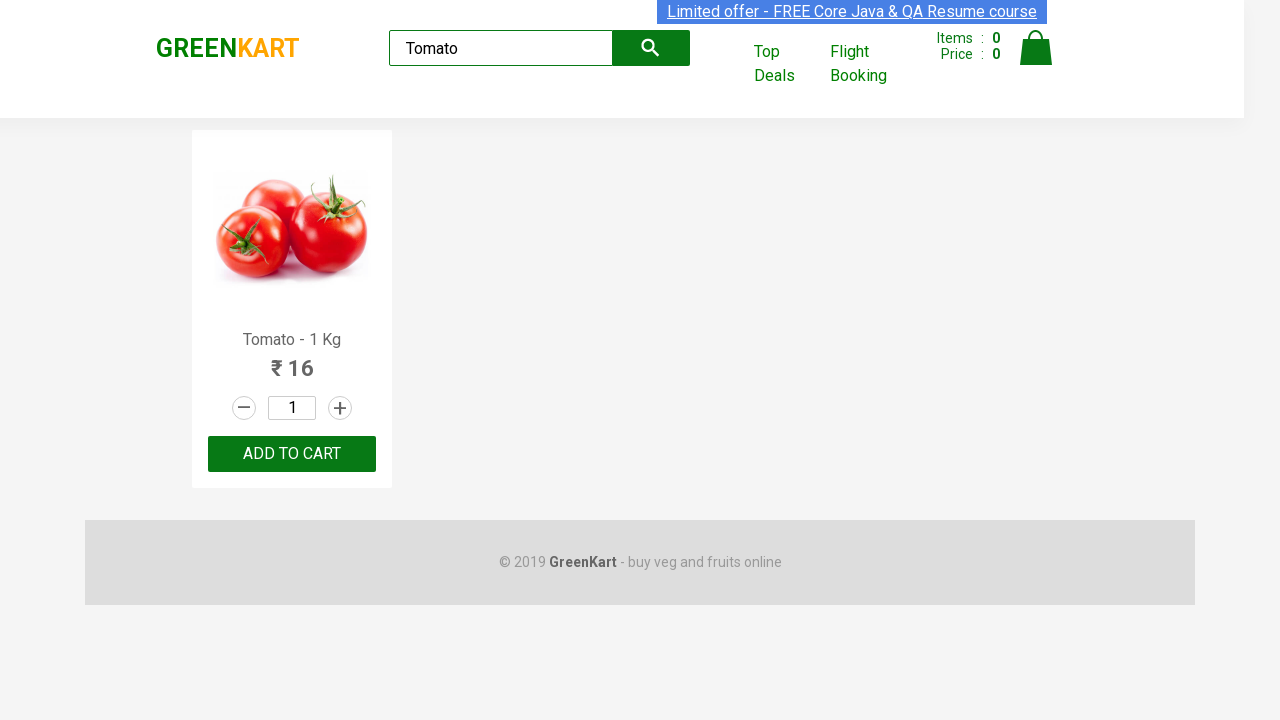